Tests JavaScript alert handling by triggering three types of alerts (basic alert, confirm dialog, and prompt dialog) and interacting with each one - accepting, dismissing, and entering text respectively.

Starting URL: https://the-internet.herokuapp.com

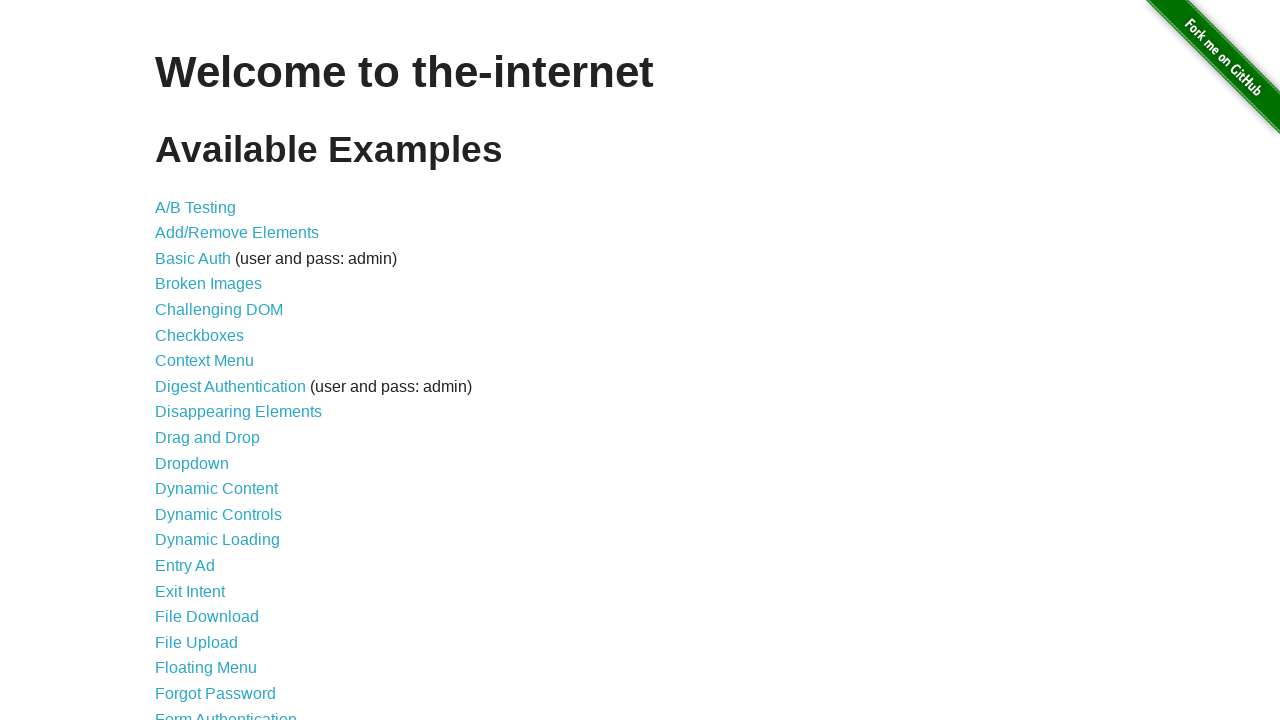

Clicked on JavaScript Alerts link at (214, 361) on text=JavaScript Alerts
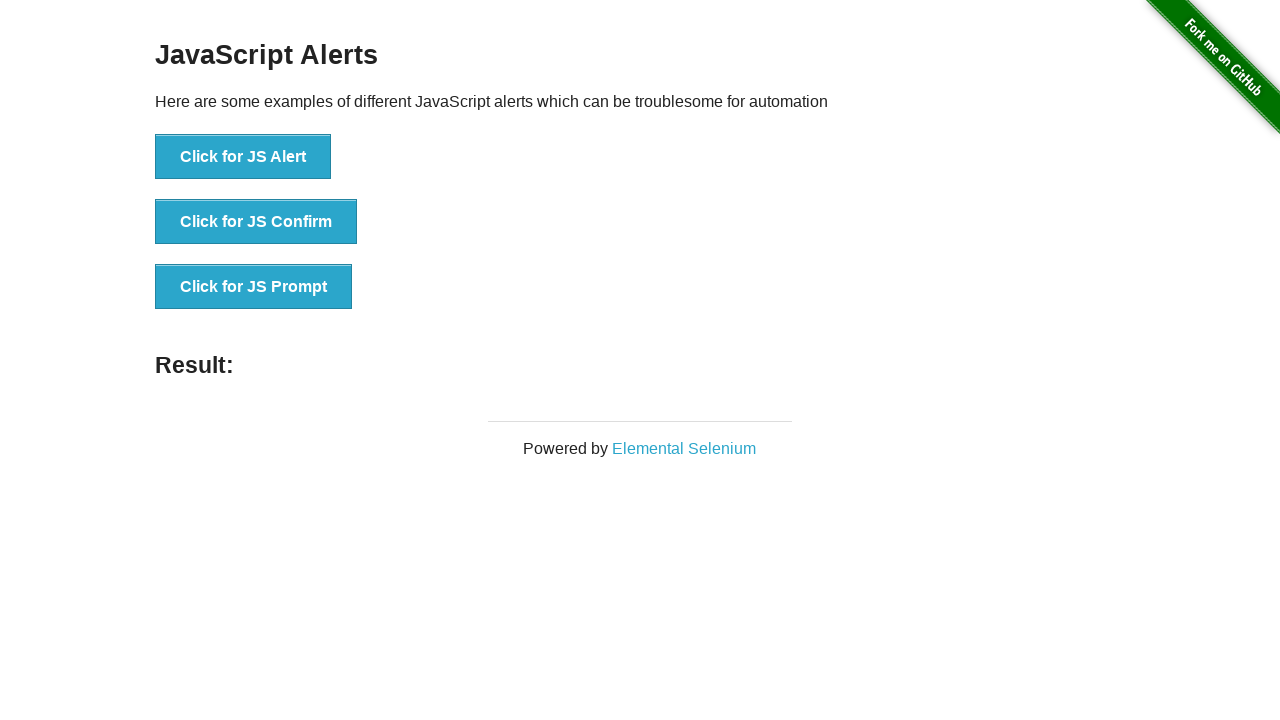

JavaScript Alerts page loaded and alert button found
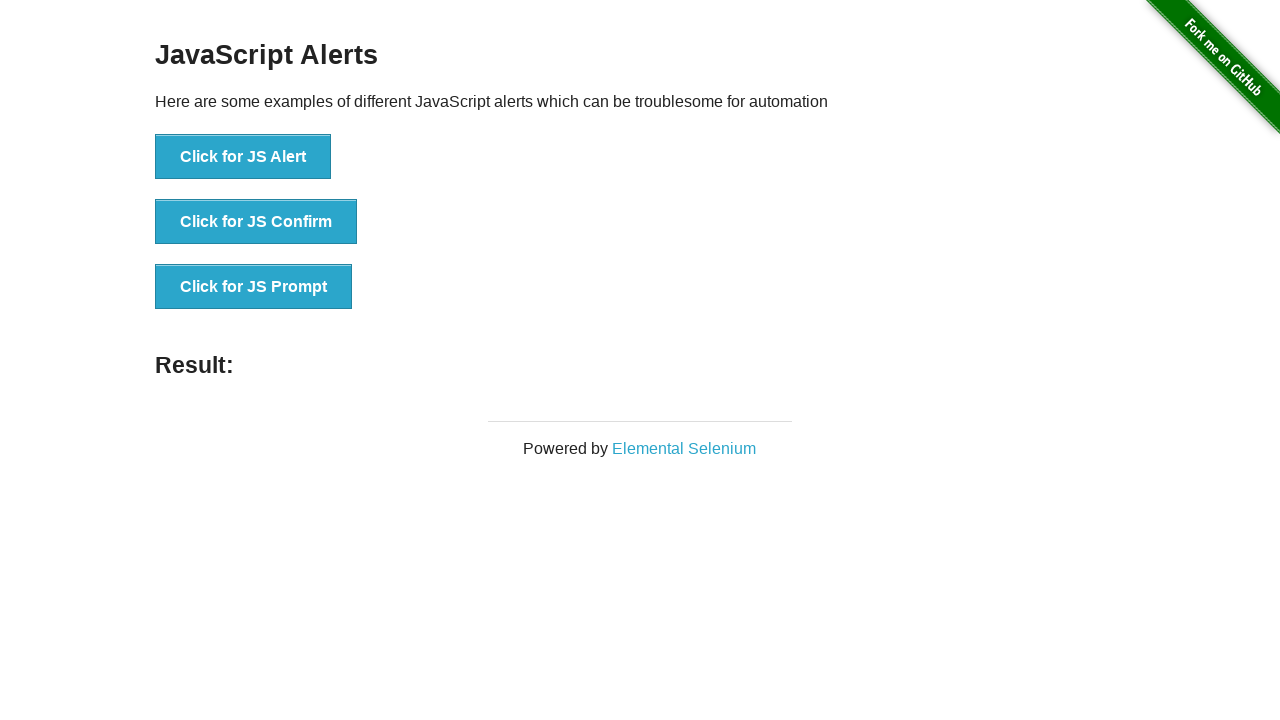

Clicked button to trigger basic JavaScript alert at (243, 157) on button[onclick='jsAlert()']
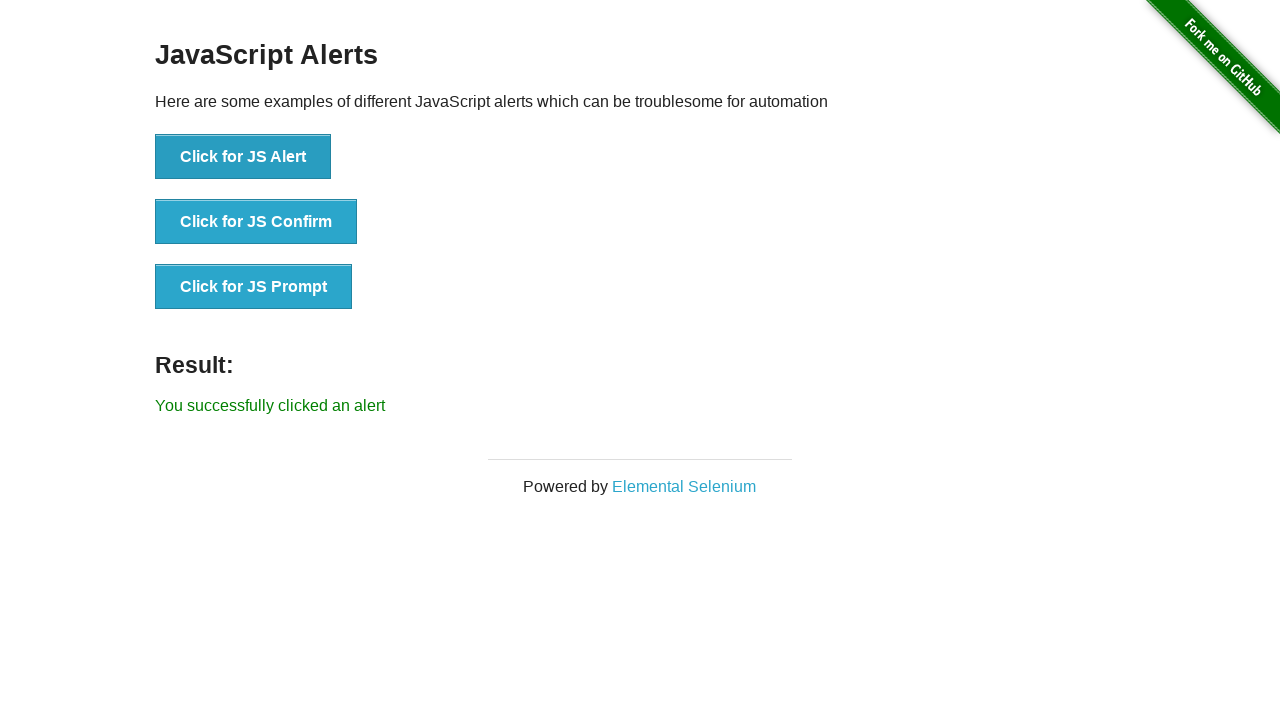

Accepted the basic JavaScript alert dialog
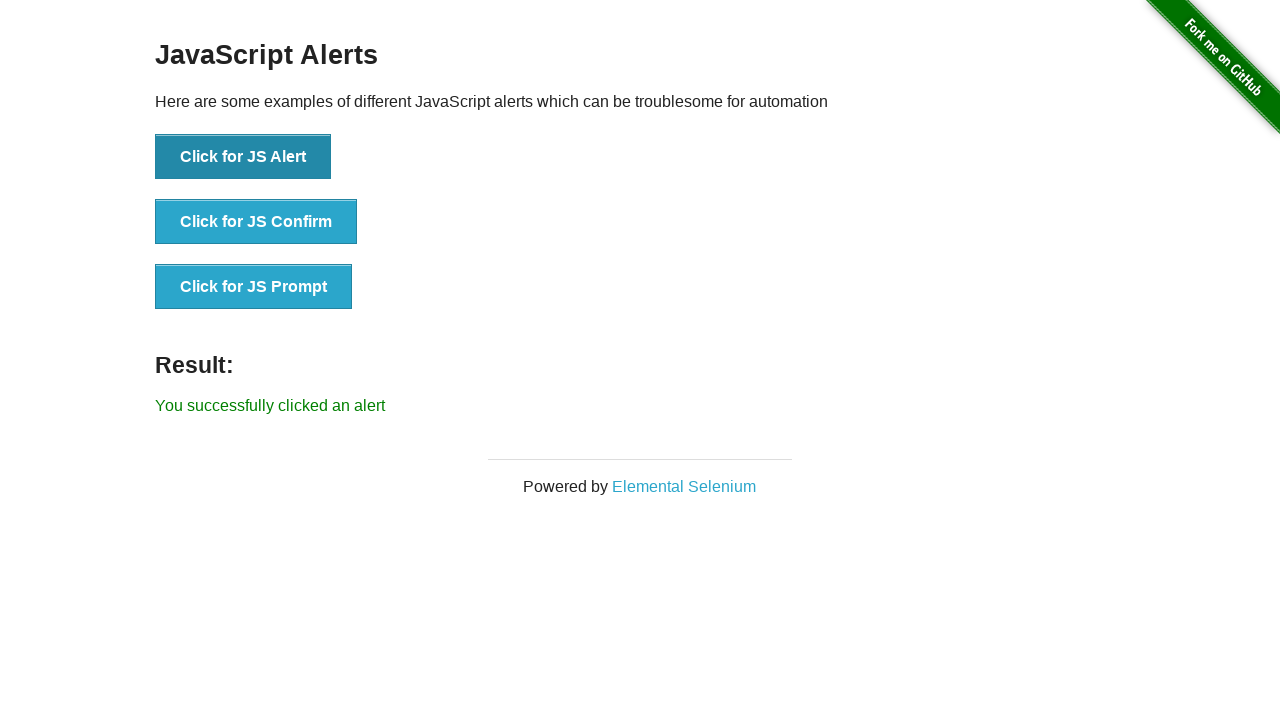

Result message displayed after accepting alert
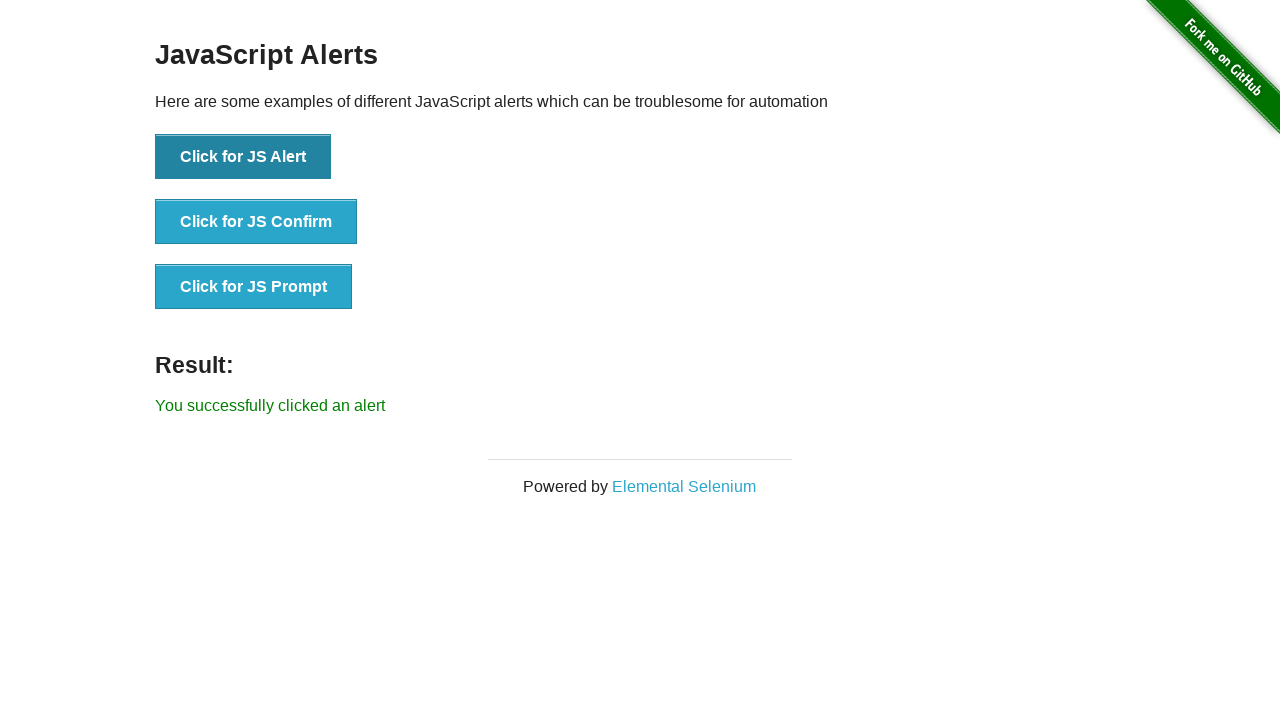

Set up handler to dismiss confirm dialog
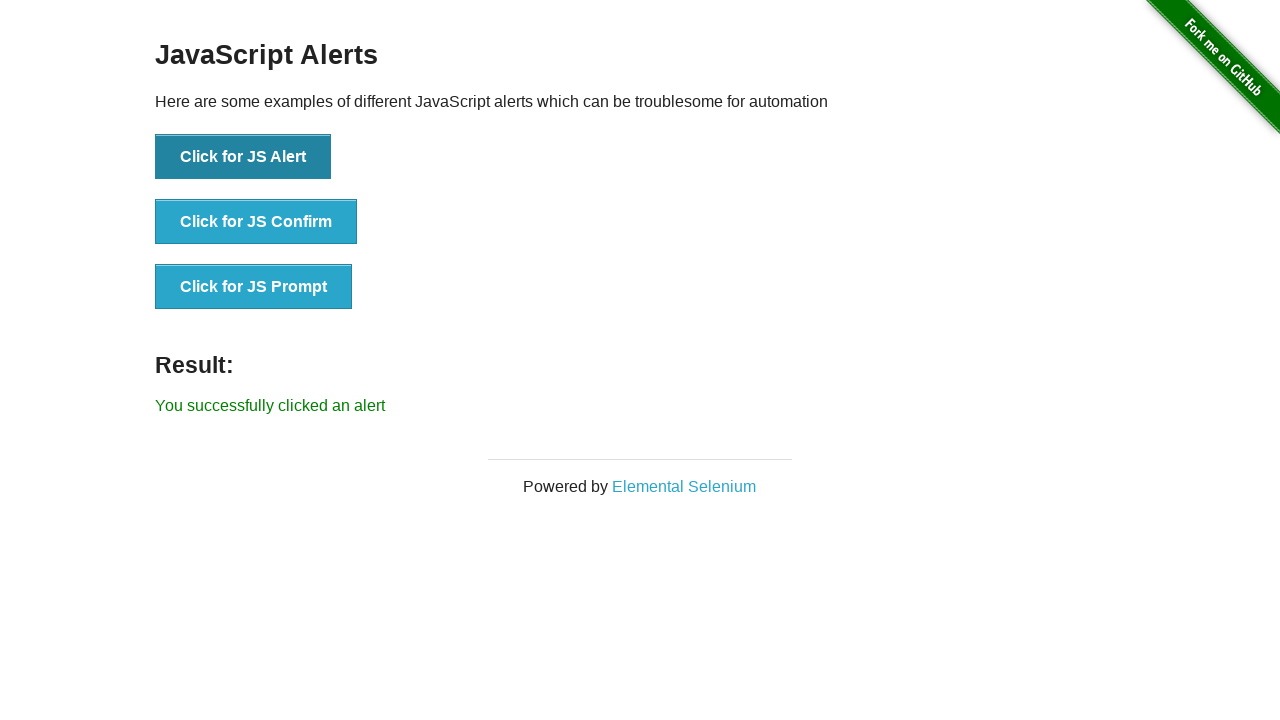

Clicked button to trigger confirm dialog at (256, 222) on button[onclick='jsConfirm()']
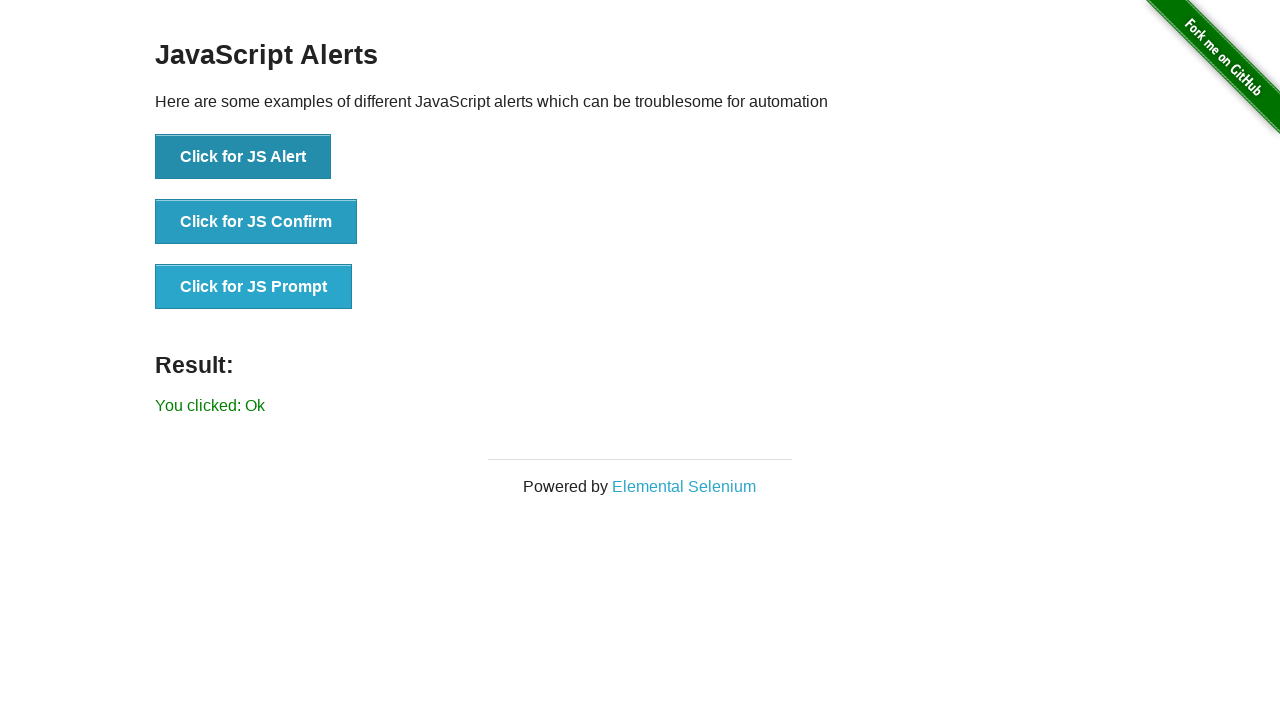

Result message displayed after dismissing confirm dialog
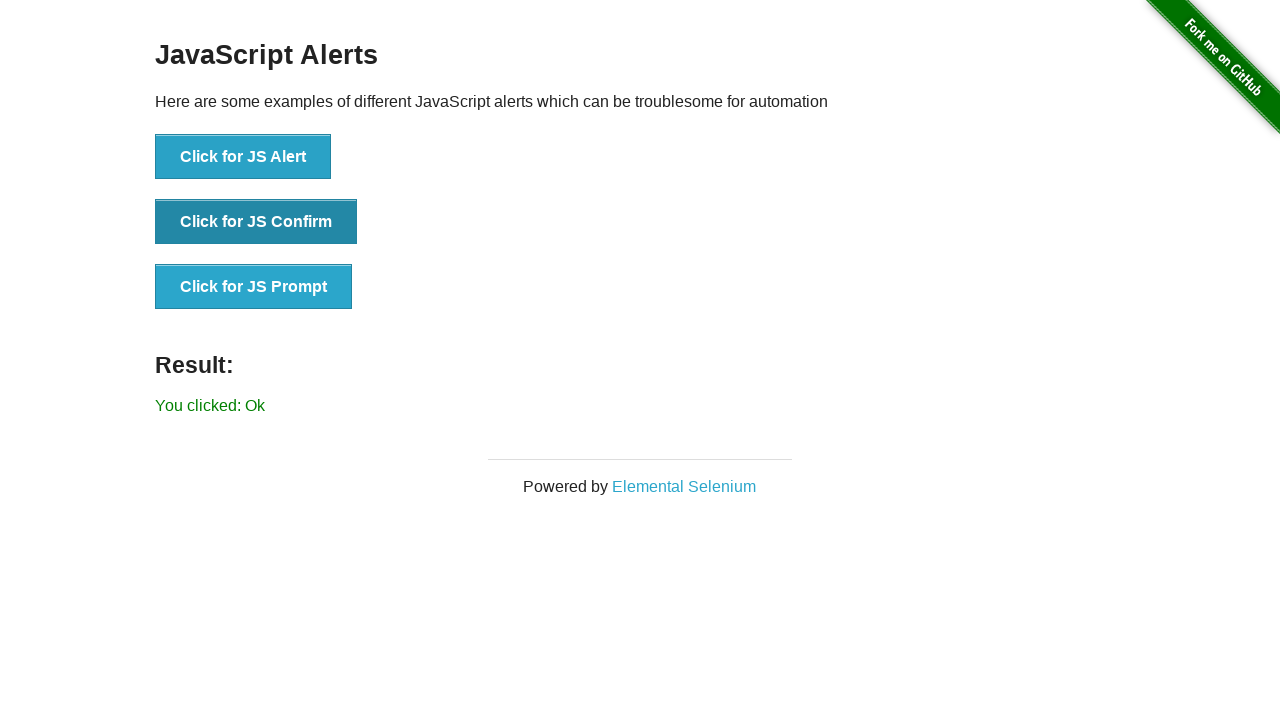

Set up handler to accept prompt dialog with text
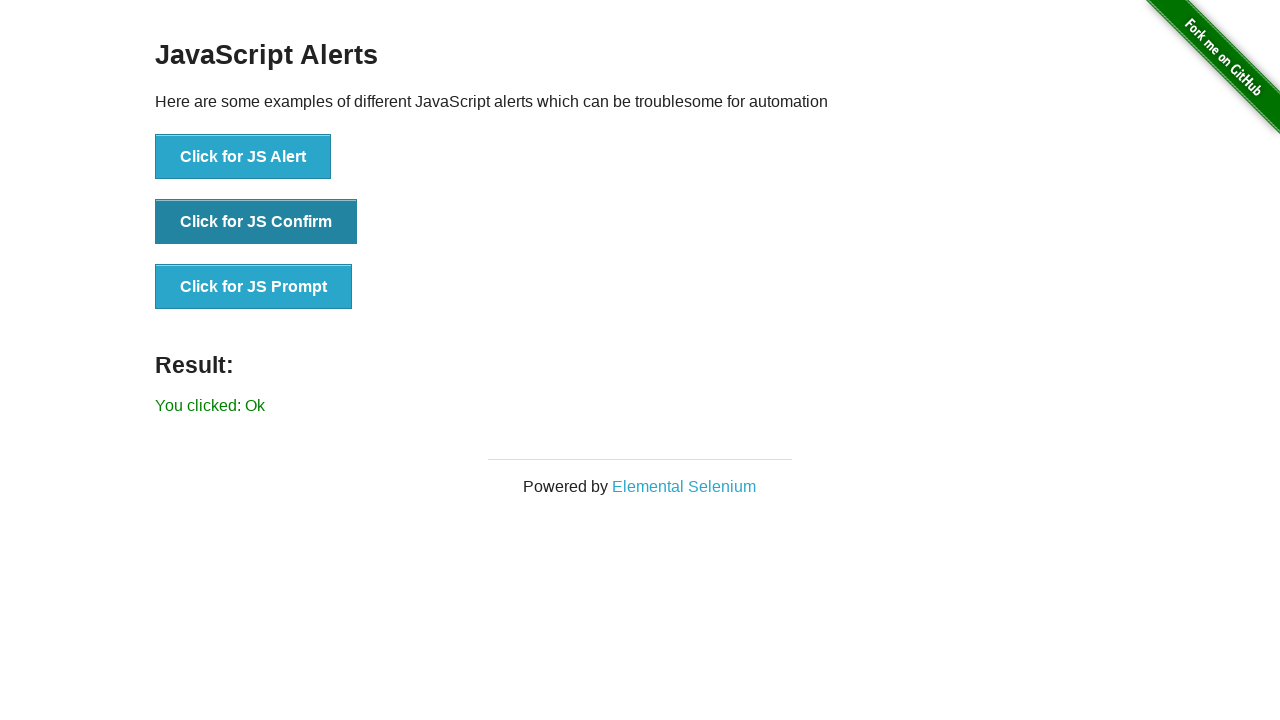

Clicked button to trigger prompt dialog at (254, 287) on button[onclick='jsPrompt()']
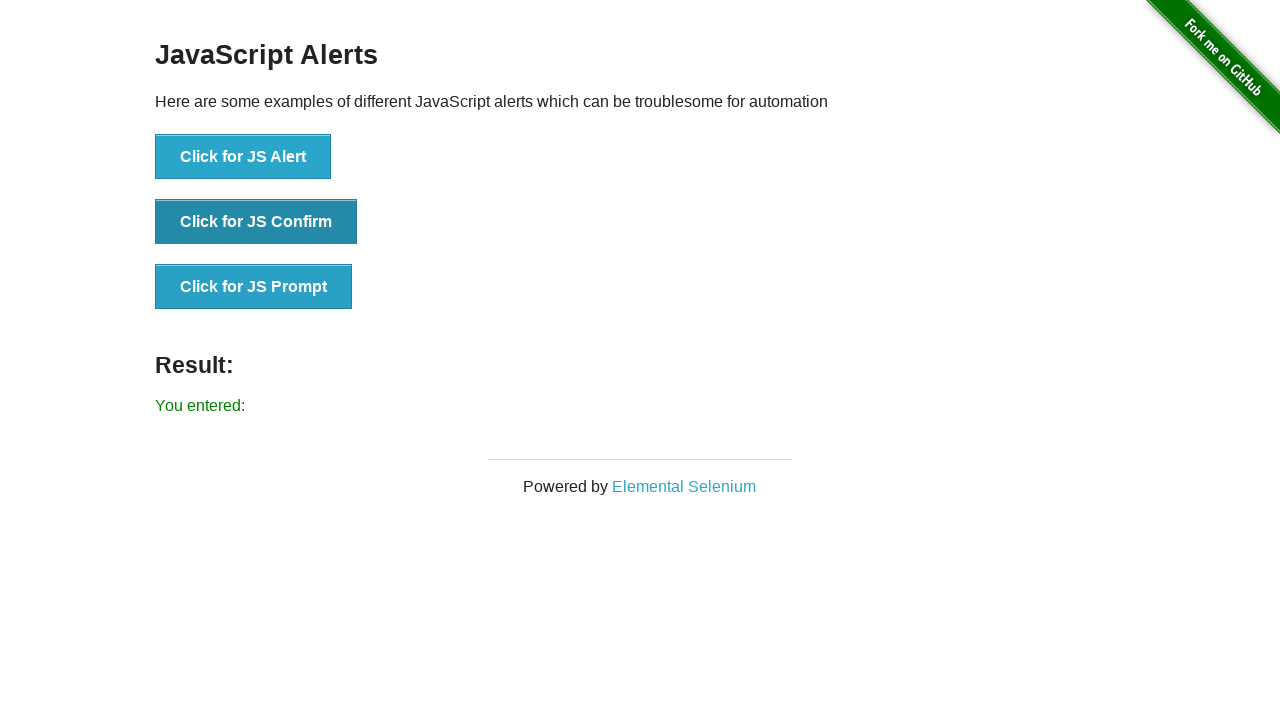

Result message displayed after entering text in prompt dialog
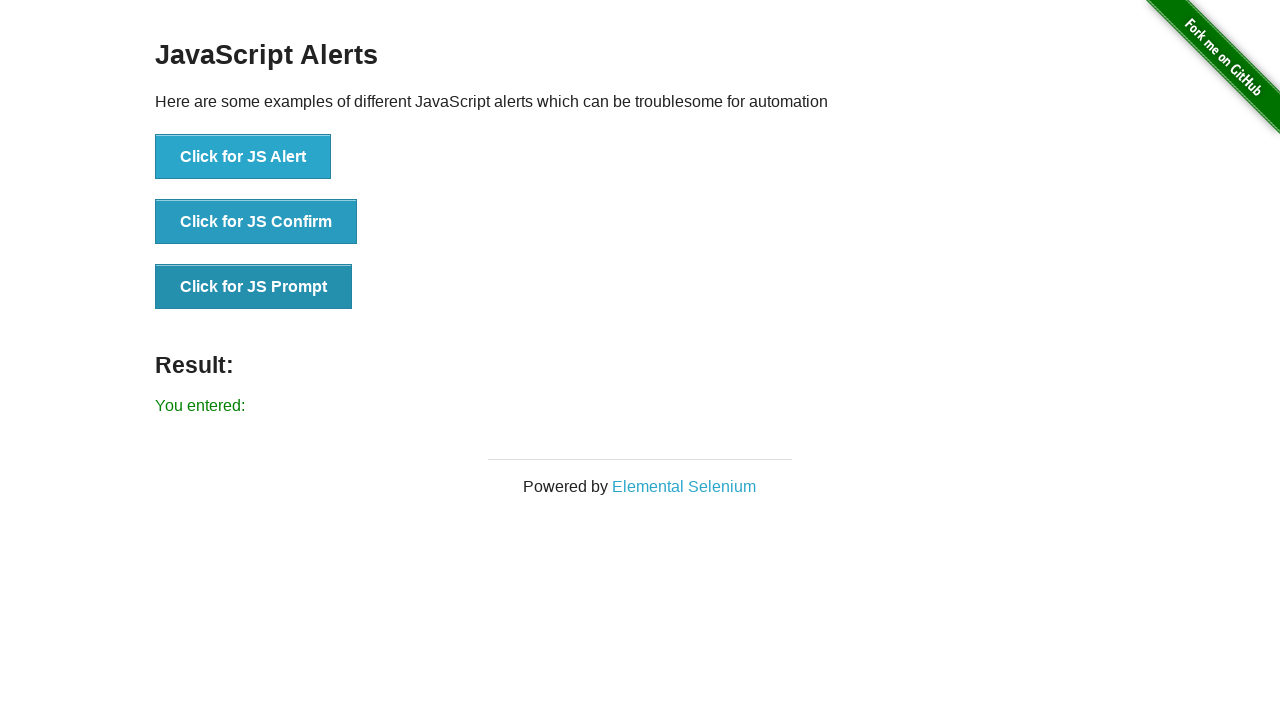

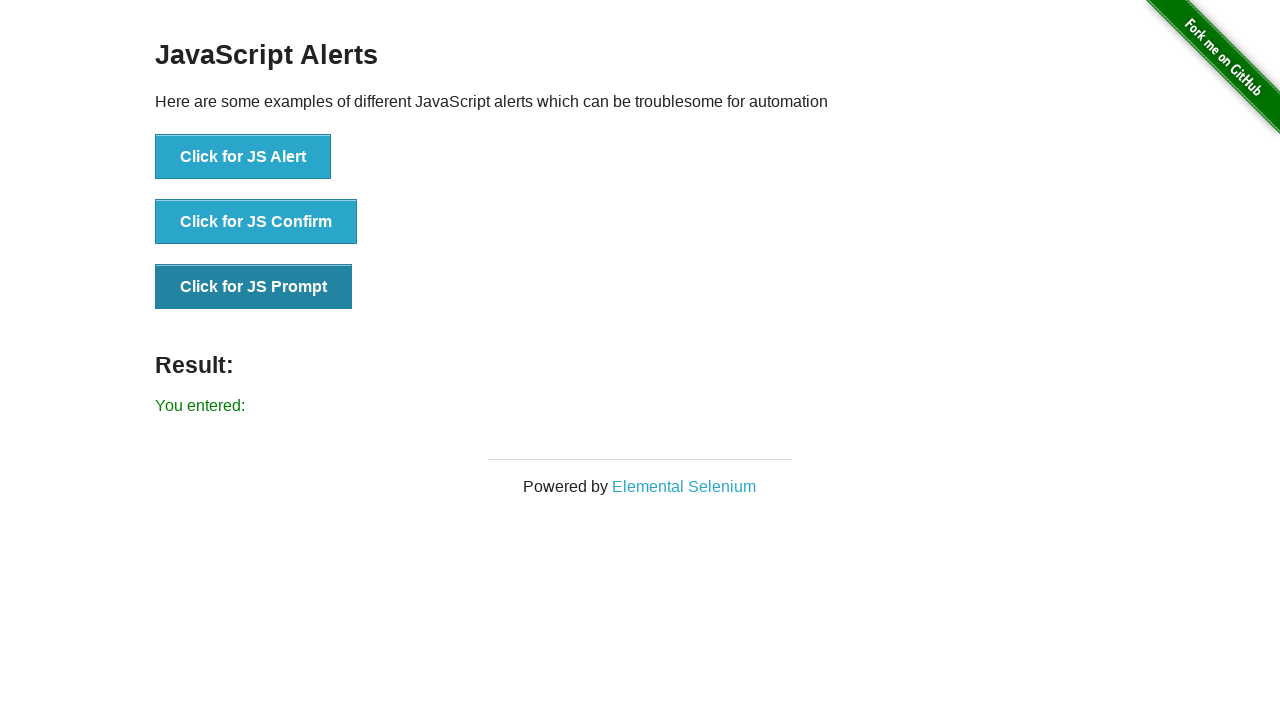